Tests the XYZ Bank application by logging in as Bank Manager, adding a new customer, accepting the alert, then logging in as the newly created customer

Starting URL: https://www.globalsqa.com/angularJs-protractor/BankingProject/#/login

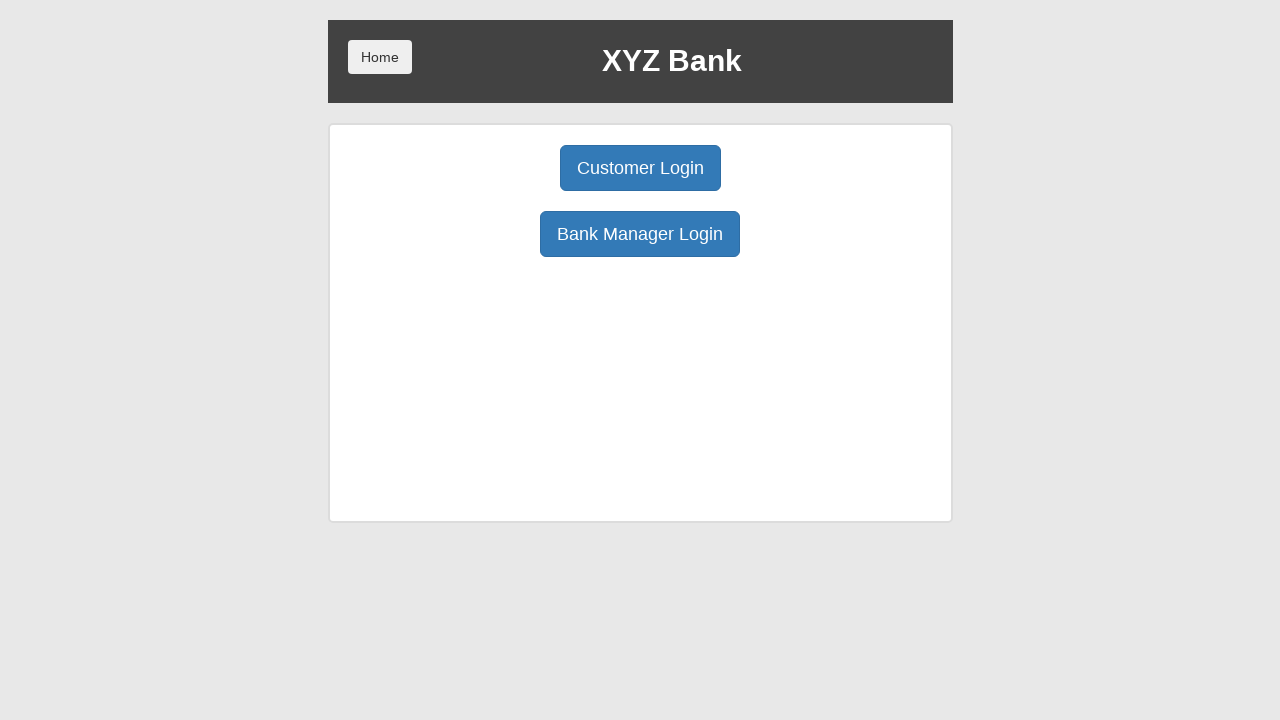

Clicked Bank Manager Login button at (640, 234) on xpath=//button[normalize-space()='Bank Manager Login']
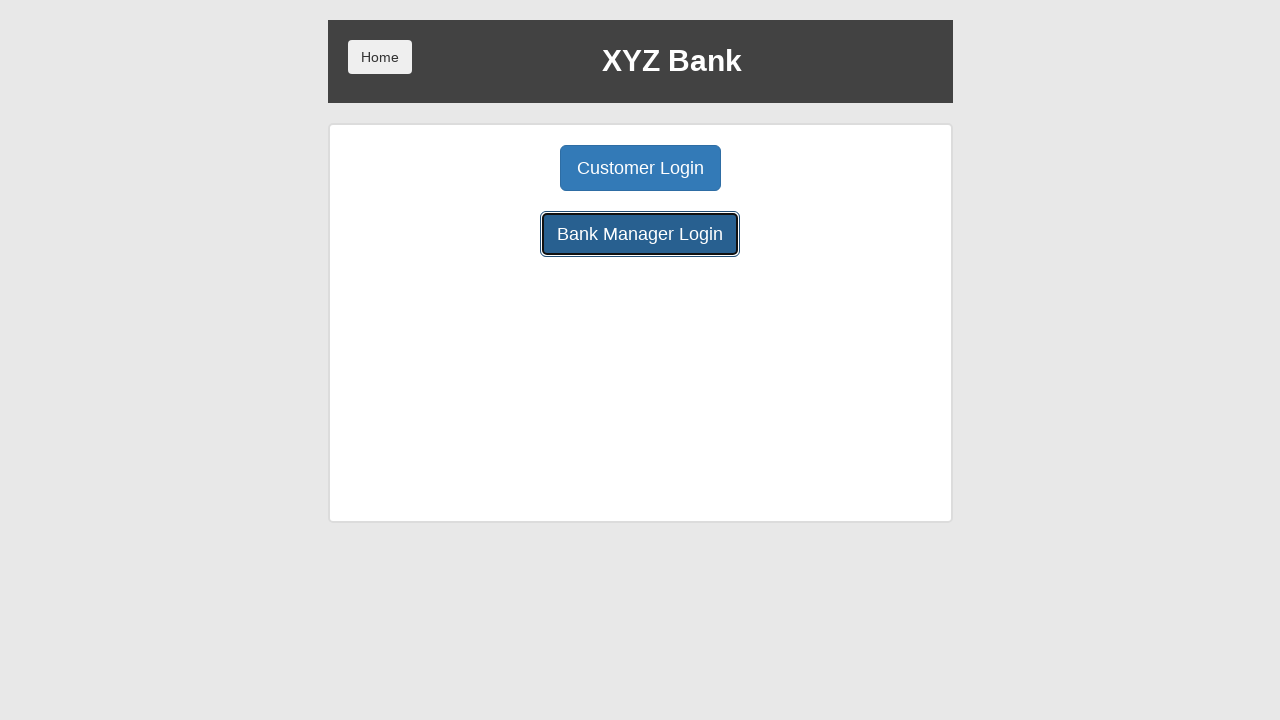

Clicked Add Customer button at (502, 168) on xpath=//button[normalize-space()='Add Customer']
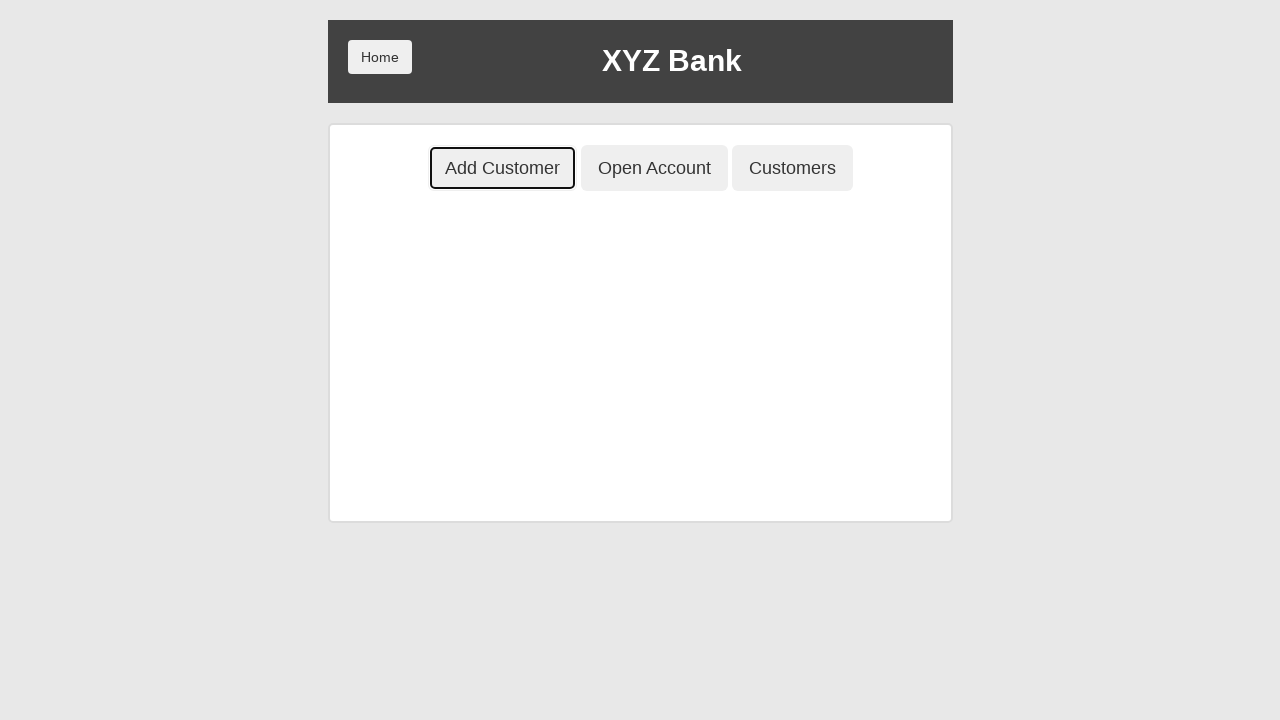

Clicked First Name input field at (640, 253) on xpath=//input[@placeholder='First Name']
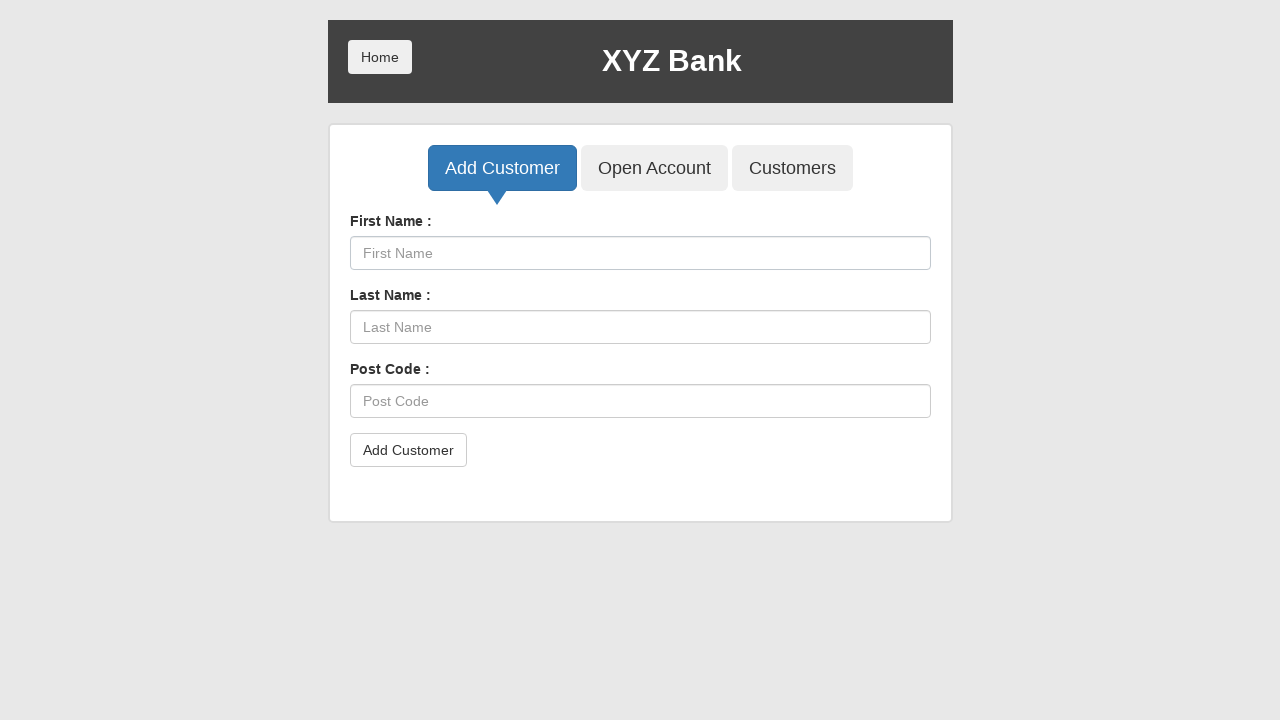

Filled First Name field with 'John' on //input[@placeholder='First Name']
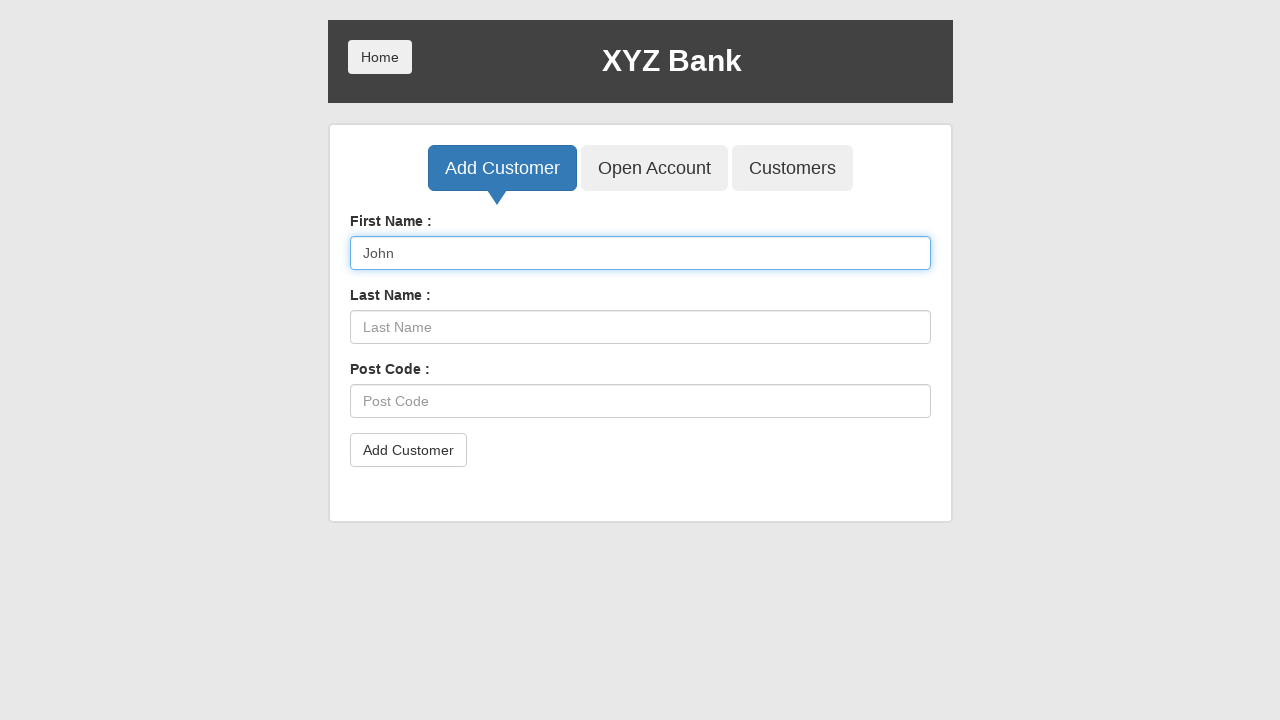

Clicked Last Name input field at (640, 327) on xpath=//input[@placeholder='Last Name']
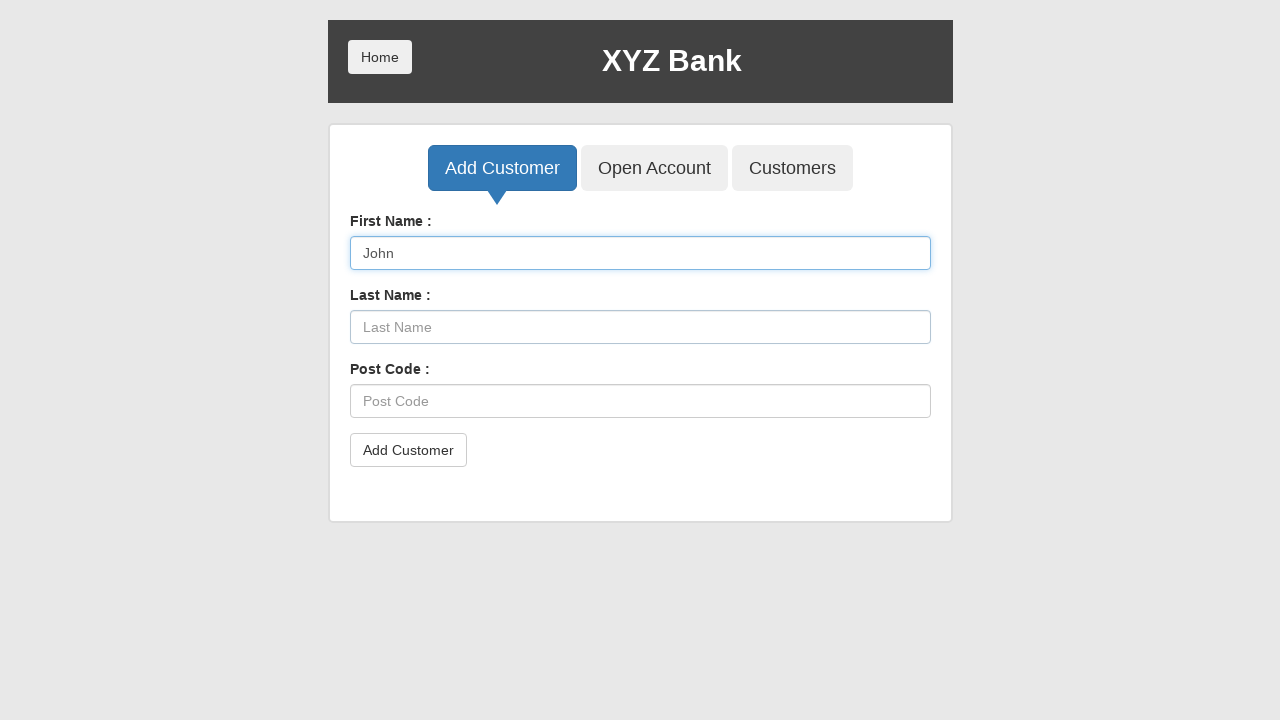

Filled Last Name field with 'NeJonh' on //input[@placeholder='Last Name']
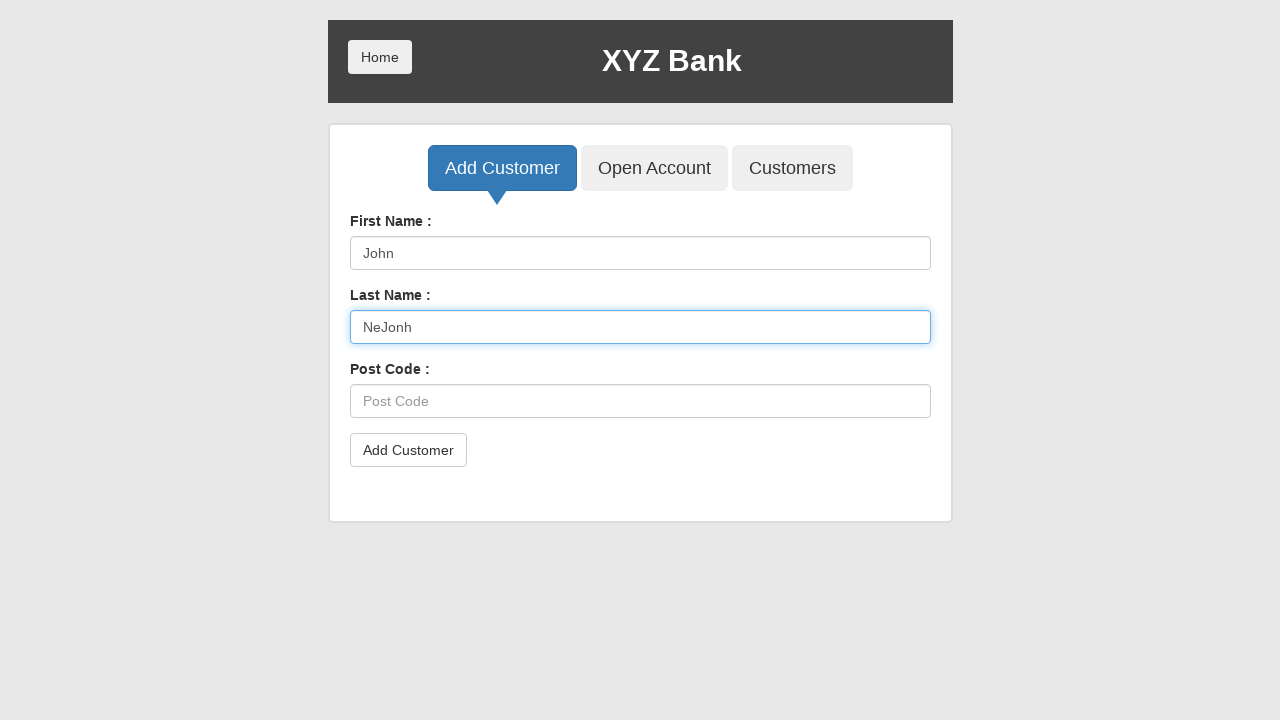

Clicked Post Code input field at (640, 401) on xpath=//input[@placeholder='Post Code']
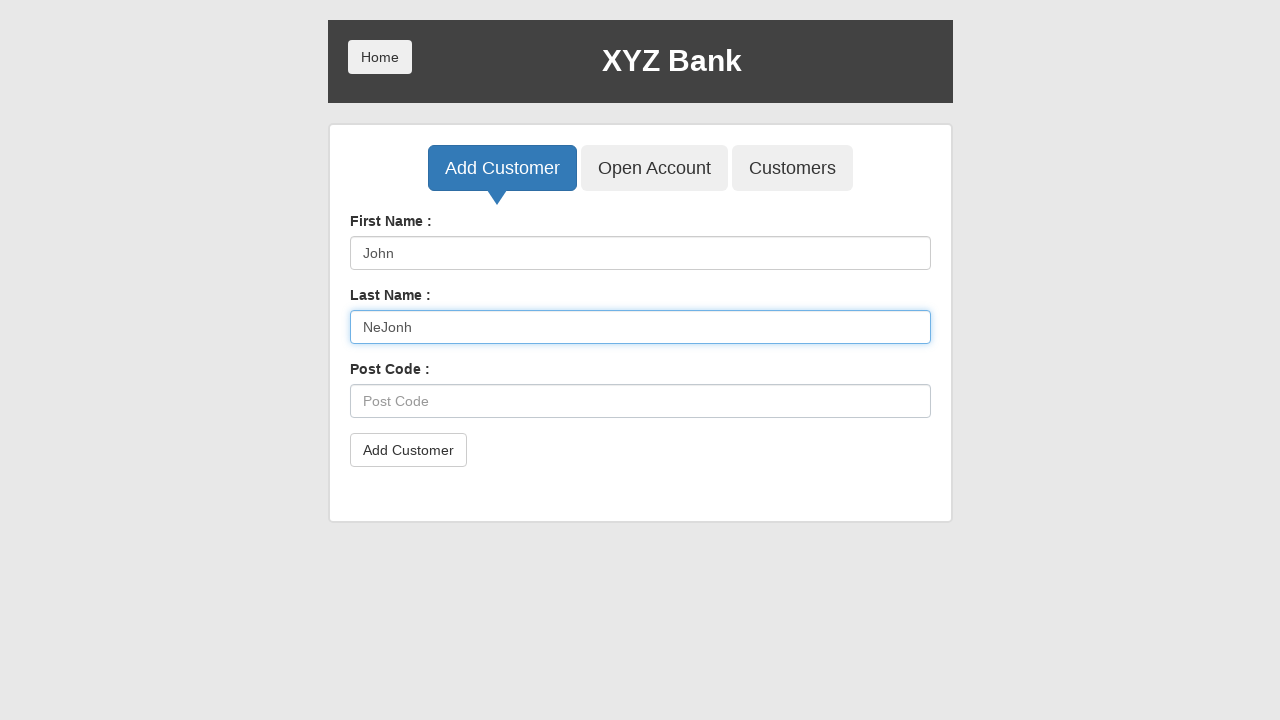

Filled Post Code field with '12334' on //input[@placeholder='Post Code']
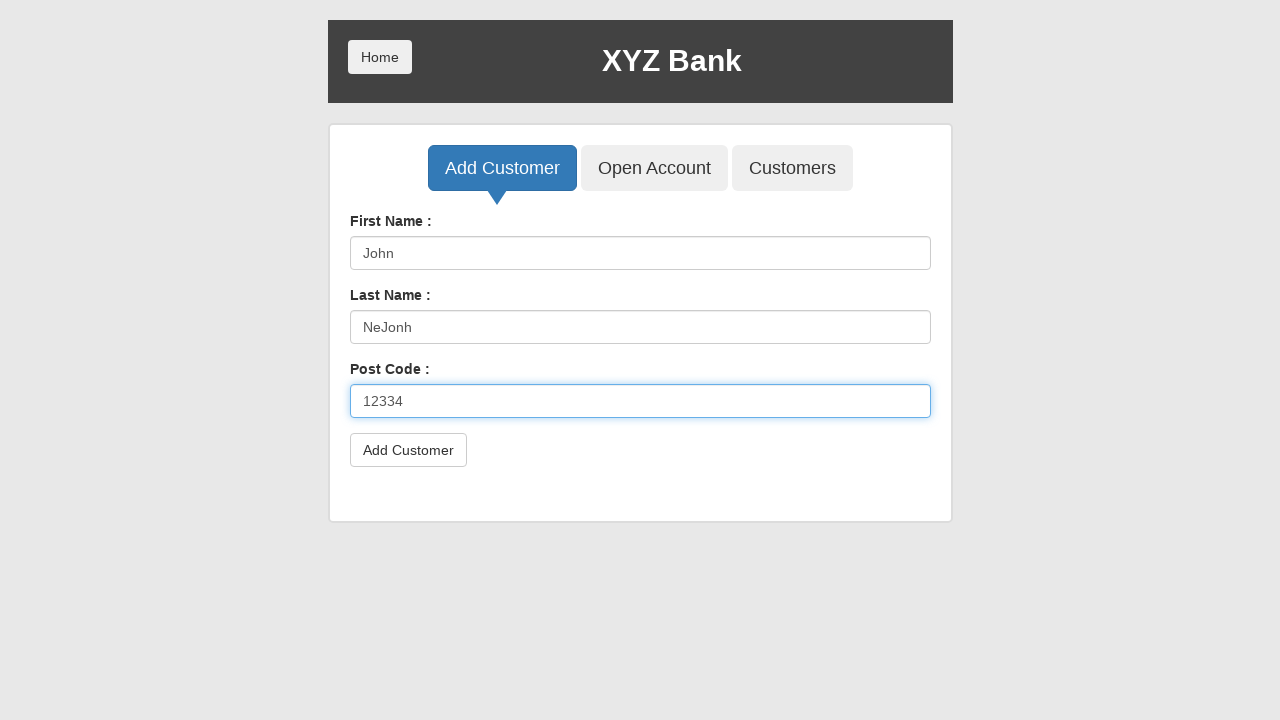

Set up alert dialog handler to accept
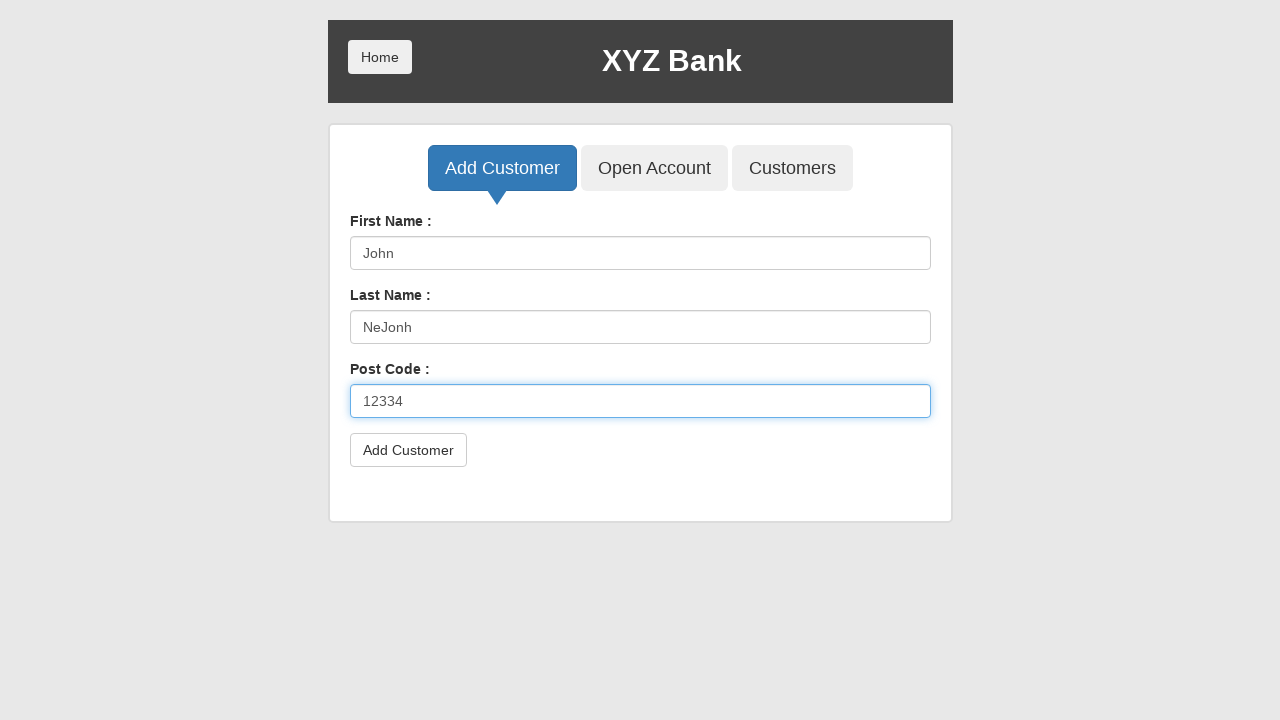

Clicked submit button to add new customer at (408, 450) on xpath=//button[@type='submit']
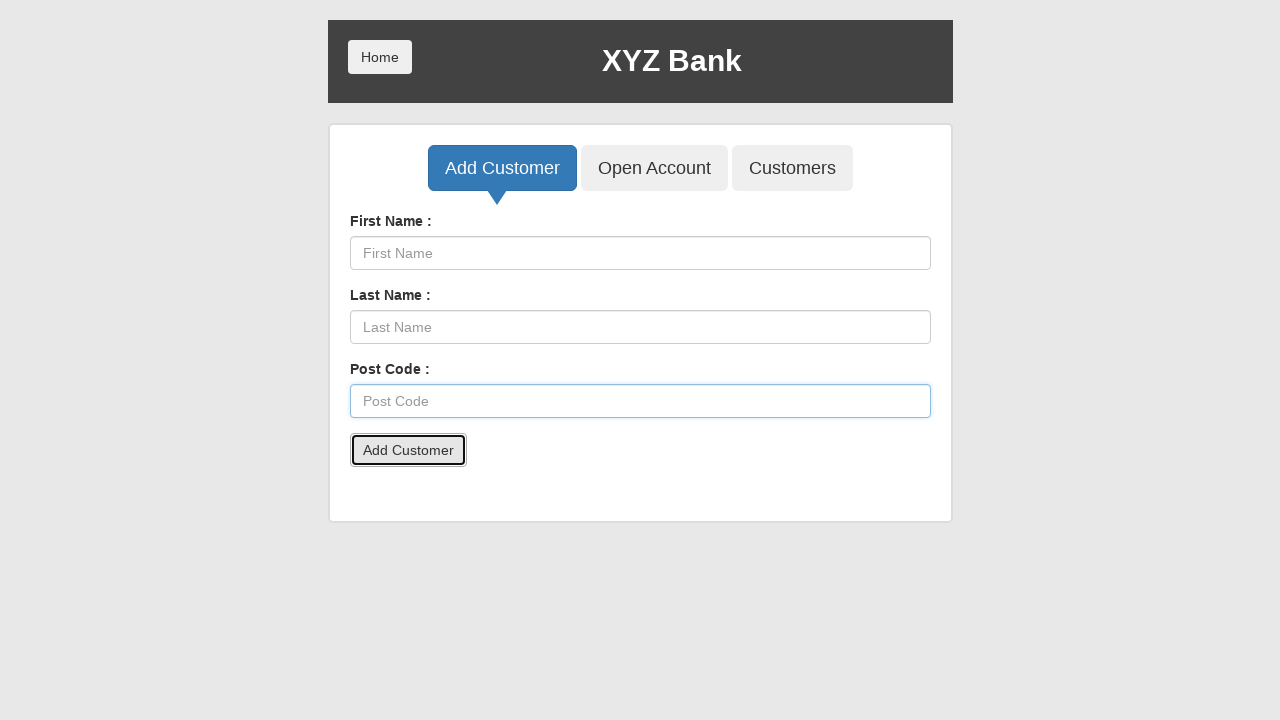

Clicked Open Account tab at (502, 168) on xpath=//button[@class='btn btn-lg tab btn-primary']
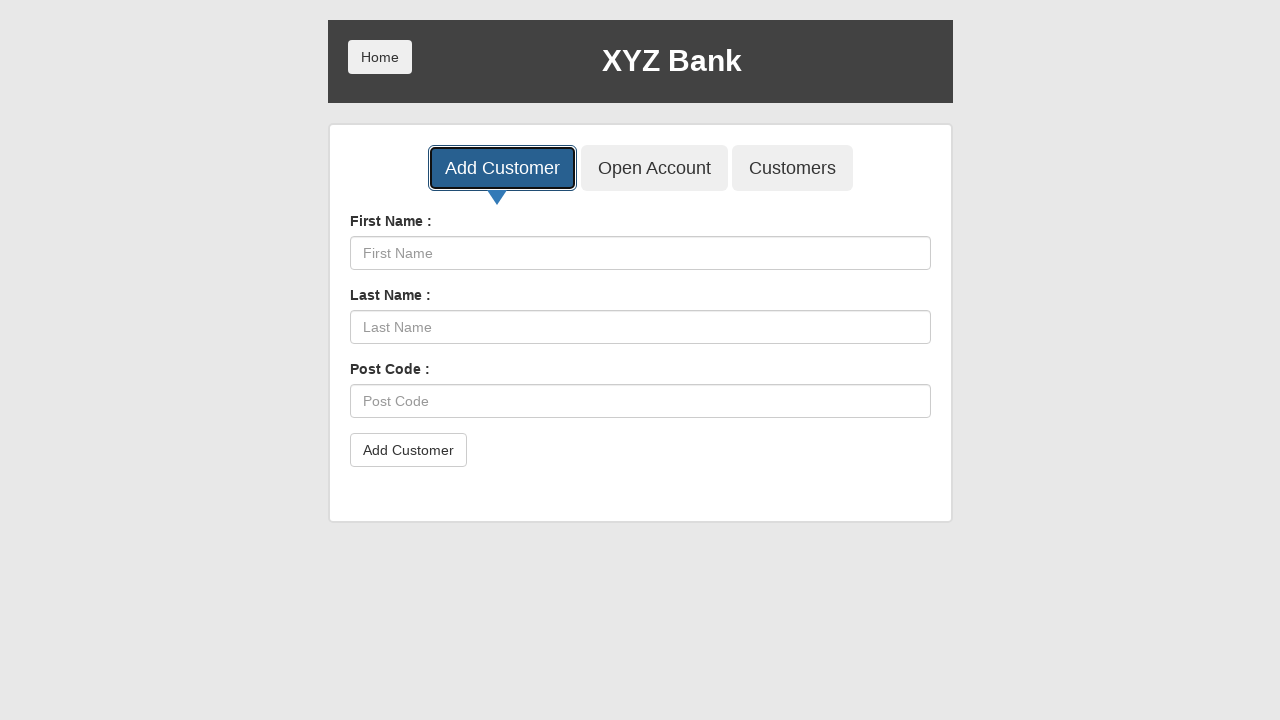

Clicked Home button at (380, 57) on xpath=/html[1]/body[1]/div[1]/div[1]/div[1]/button[1]
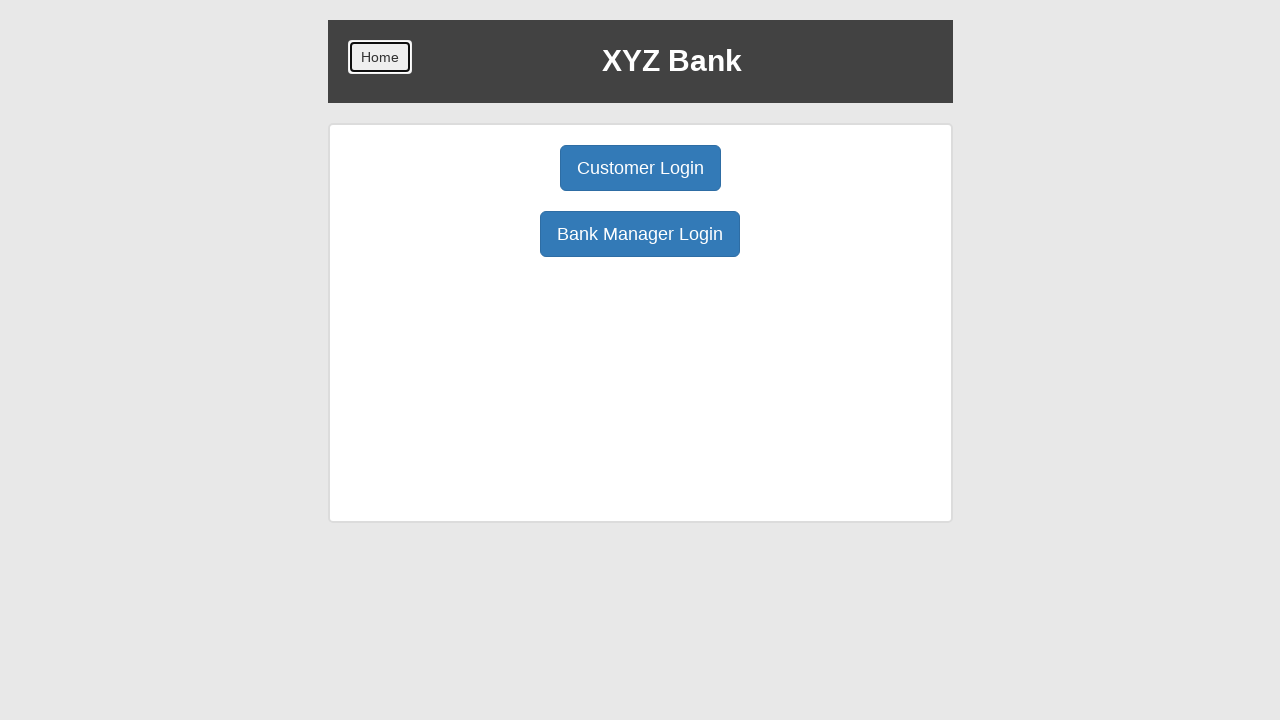

Clicked Customer Login button at (640, 168) on xpath=//button[normalize-space()='Customer Login']
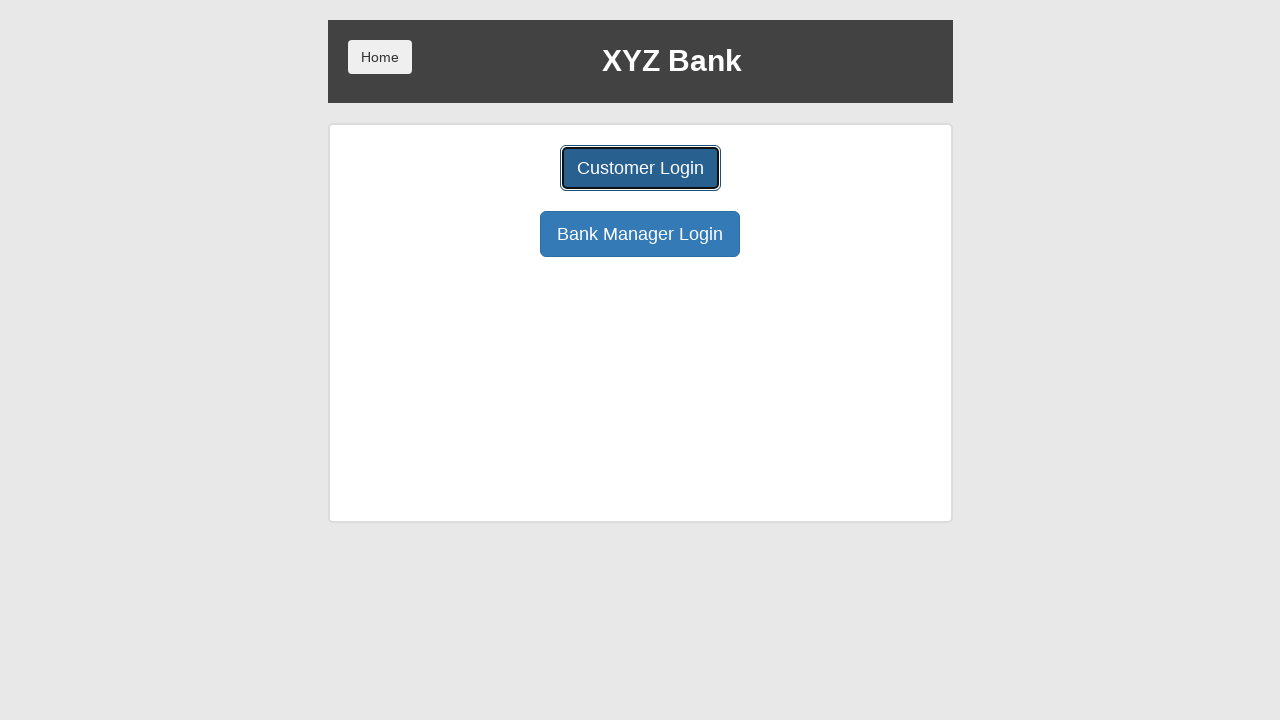

Selected customer with value 6 from dropdown on #userSelect
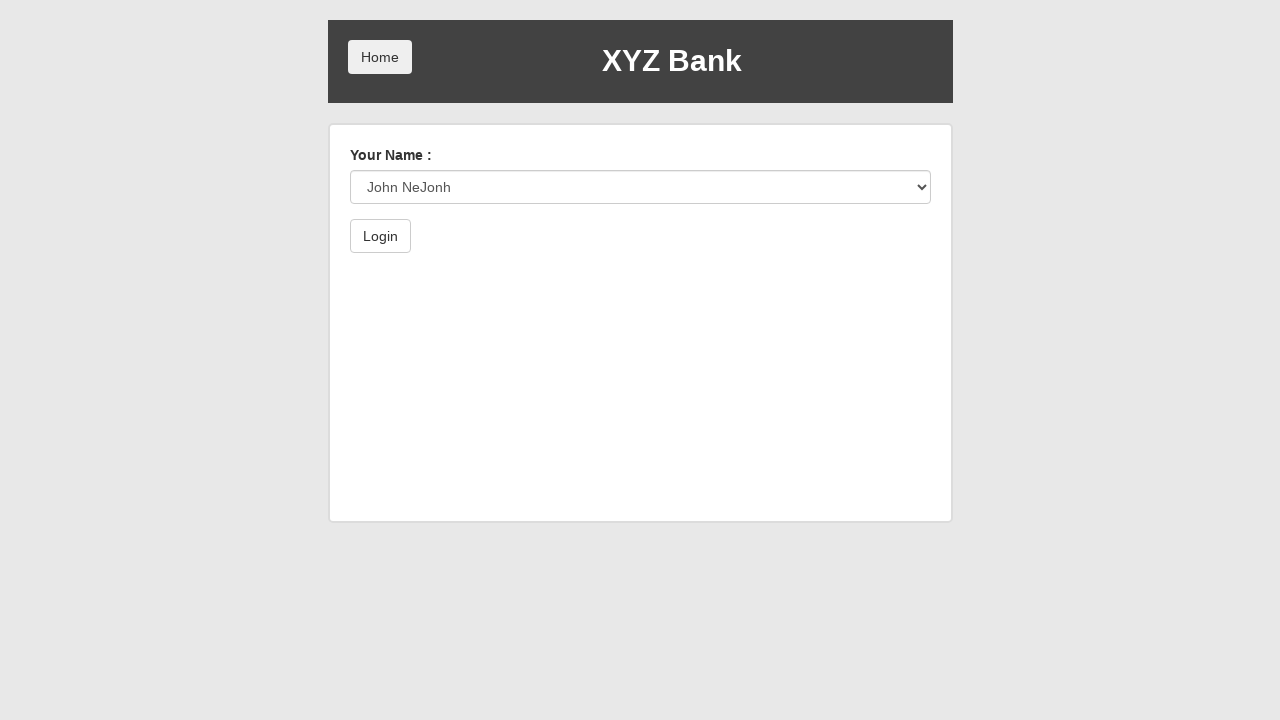

Clicked submit button to login as customer at (380, 236) on xpath=//button[@type='submit']
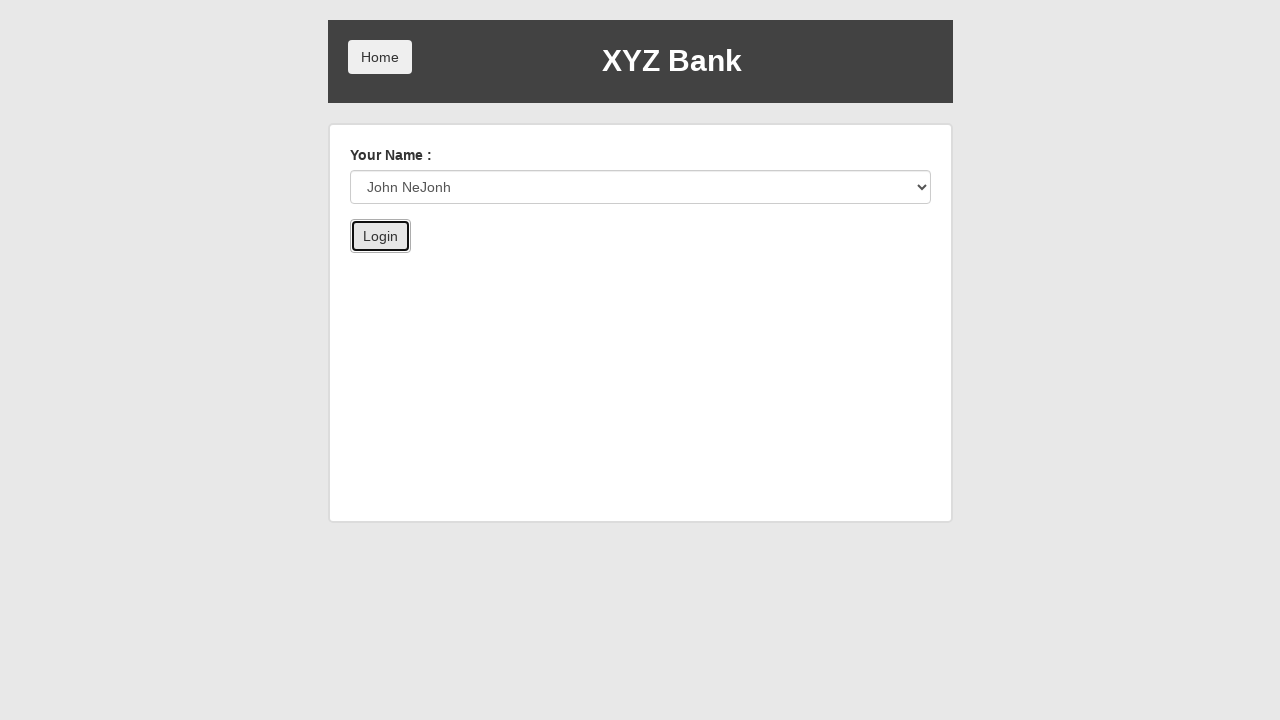

Customer login successful - customer name displayed
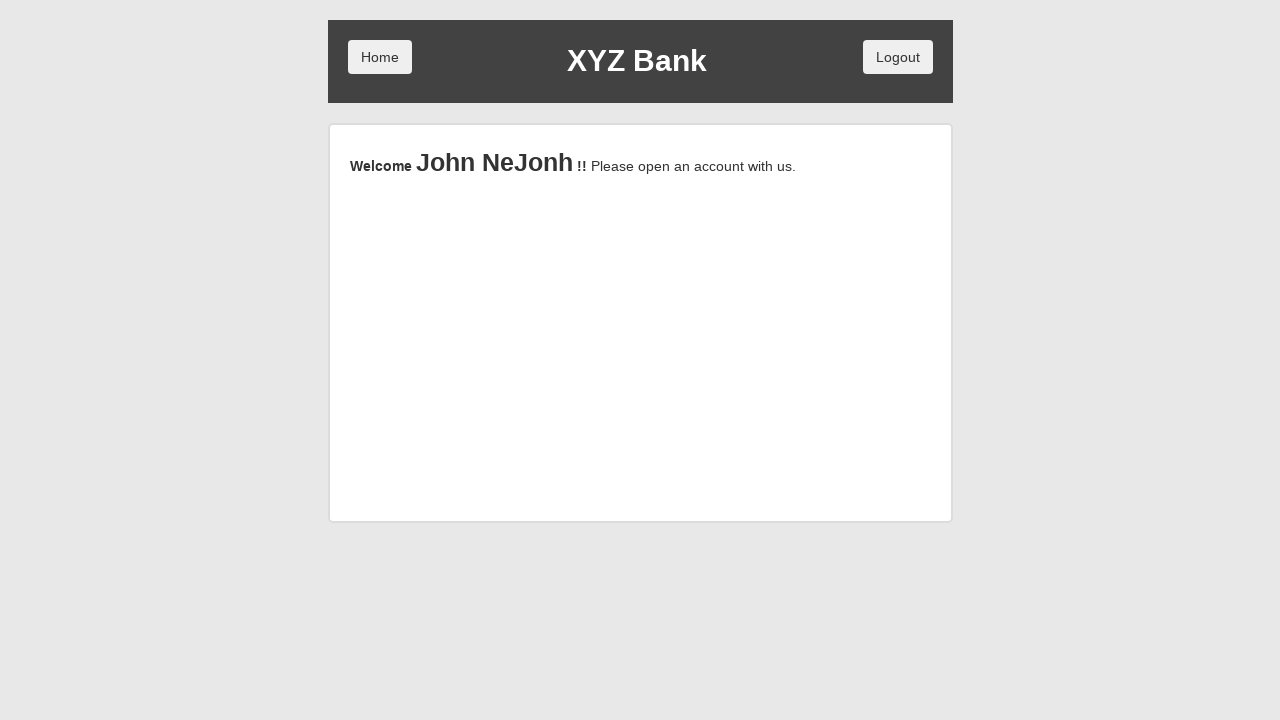

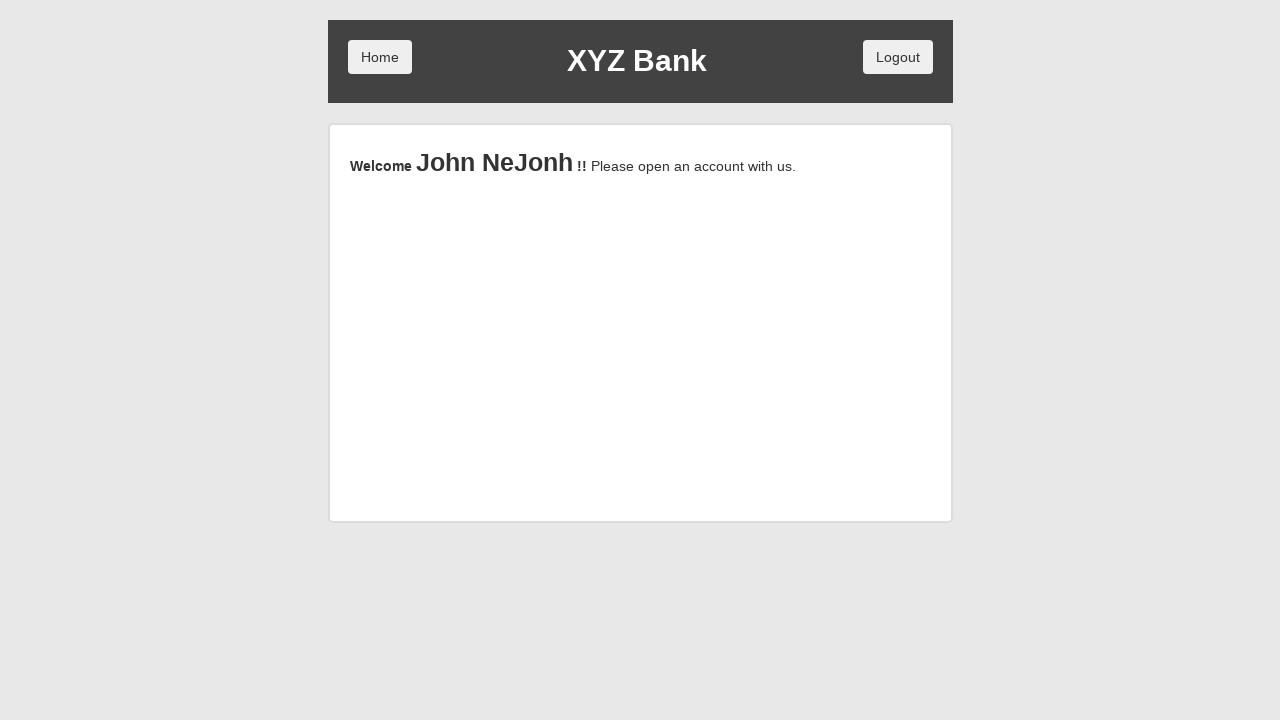